Tests the search functionality by searching for "Java" and verifying specific language results appear

Starting URL: https://www.99-bottles-of-beer.net/

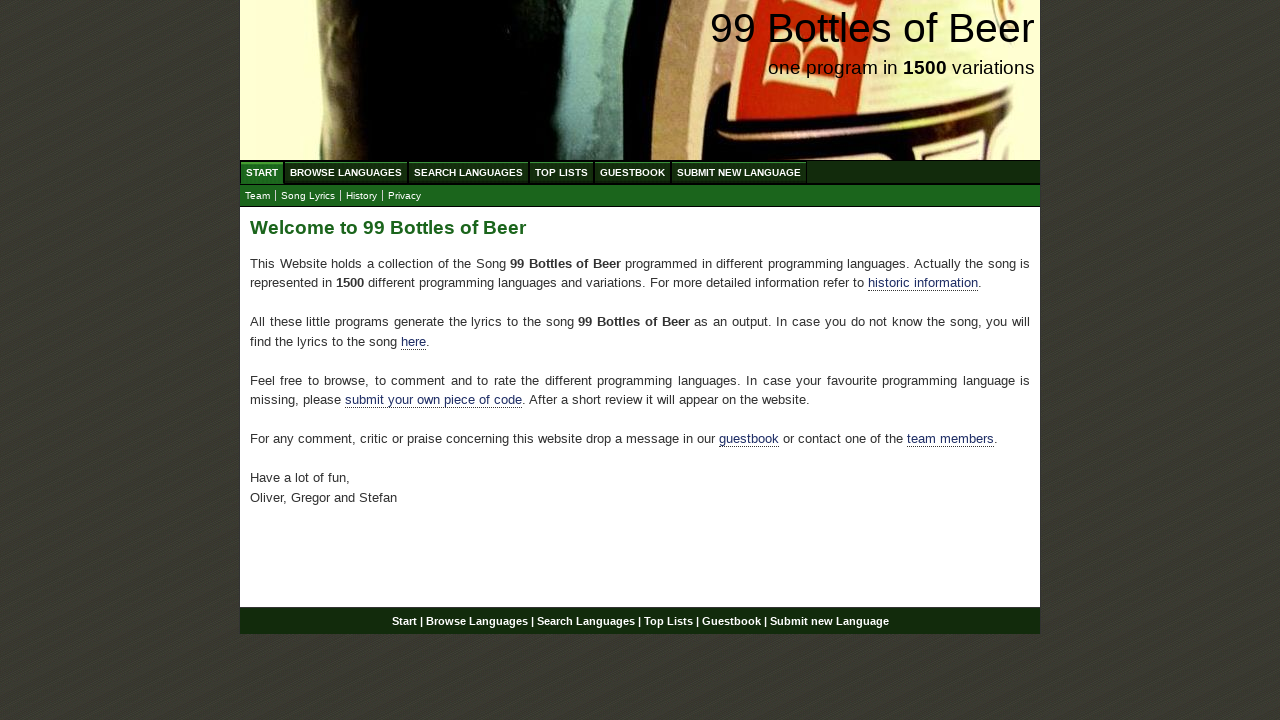

Clicked on Search menu at (468, 172) on a:has-text('Search')
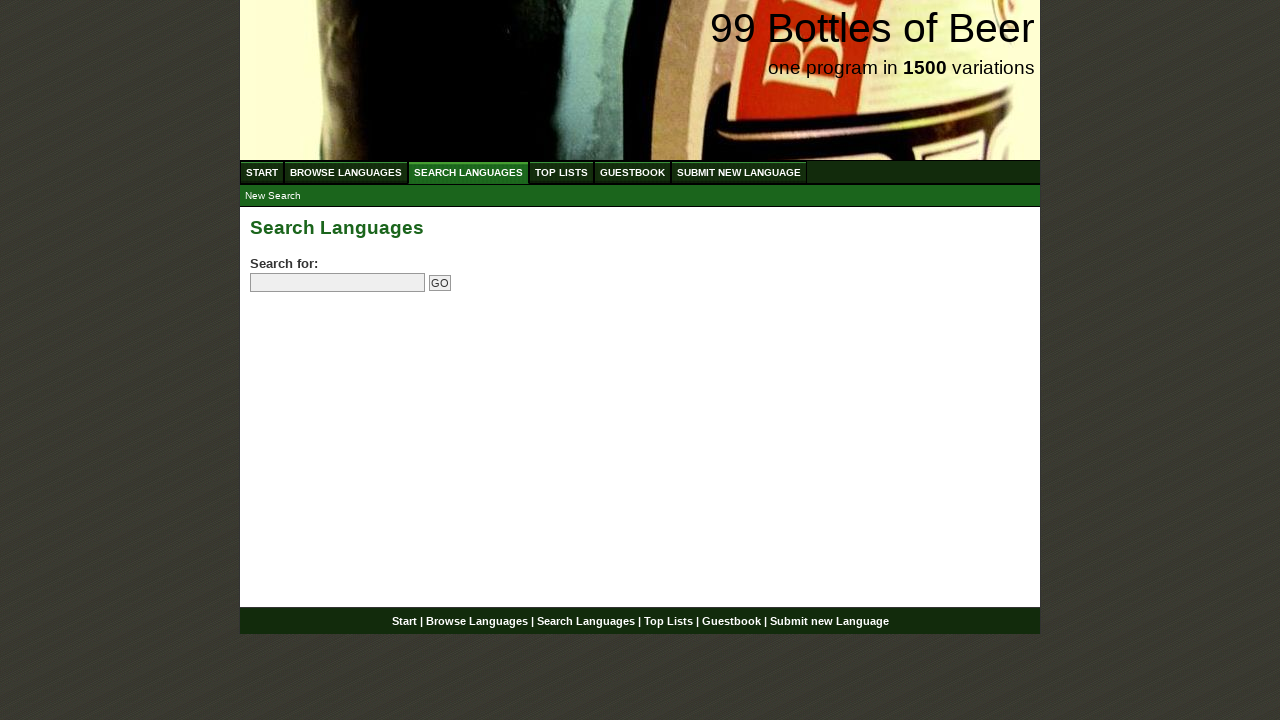

Filled search box with 'Java' on input[name='search']
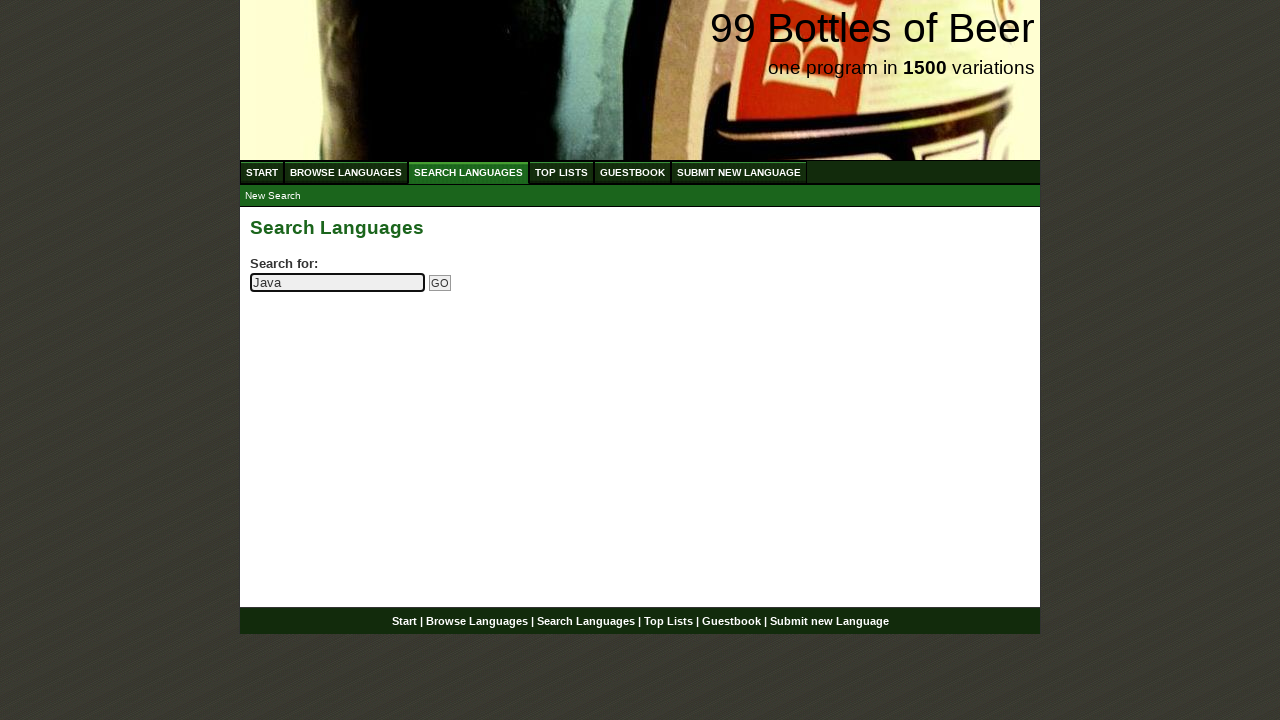

Clicked submit search button at (440, 283) on input[type='submit']
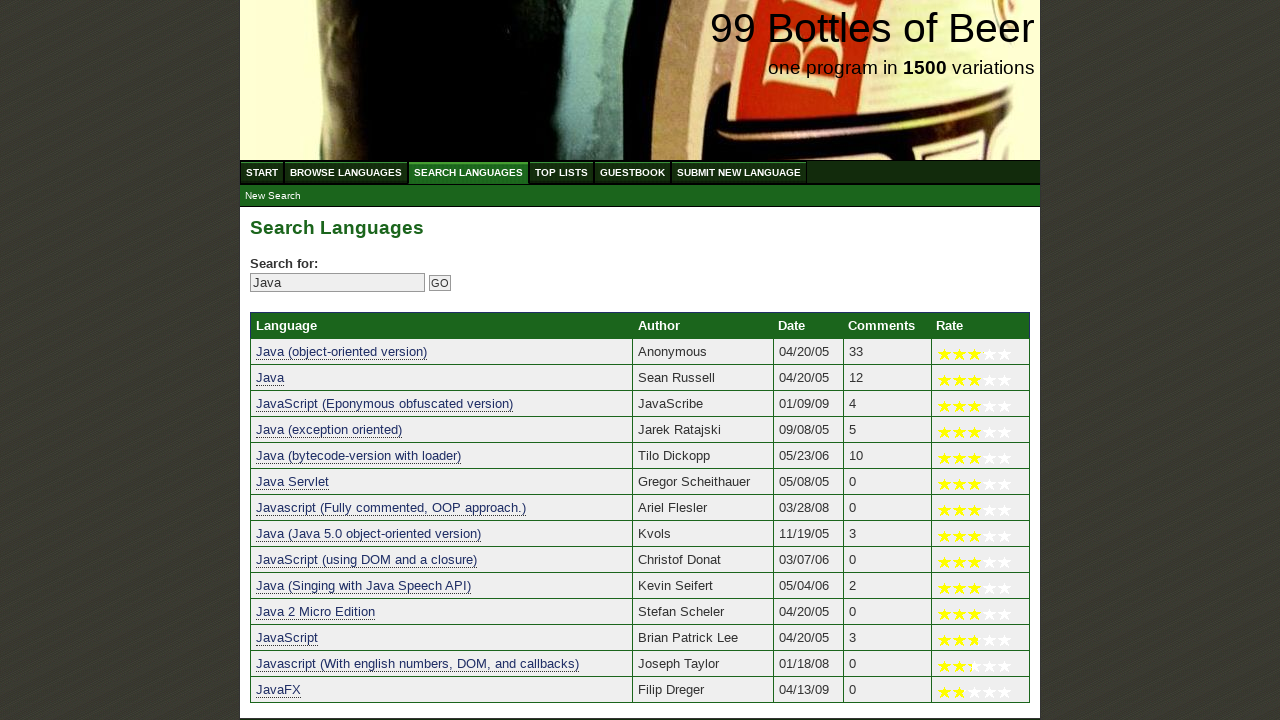

Search results table loaded with Java language results
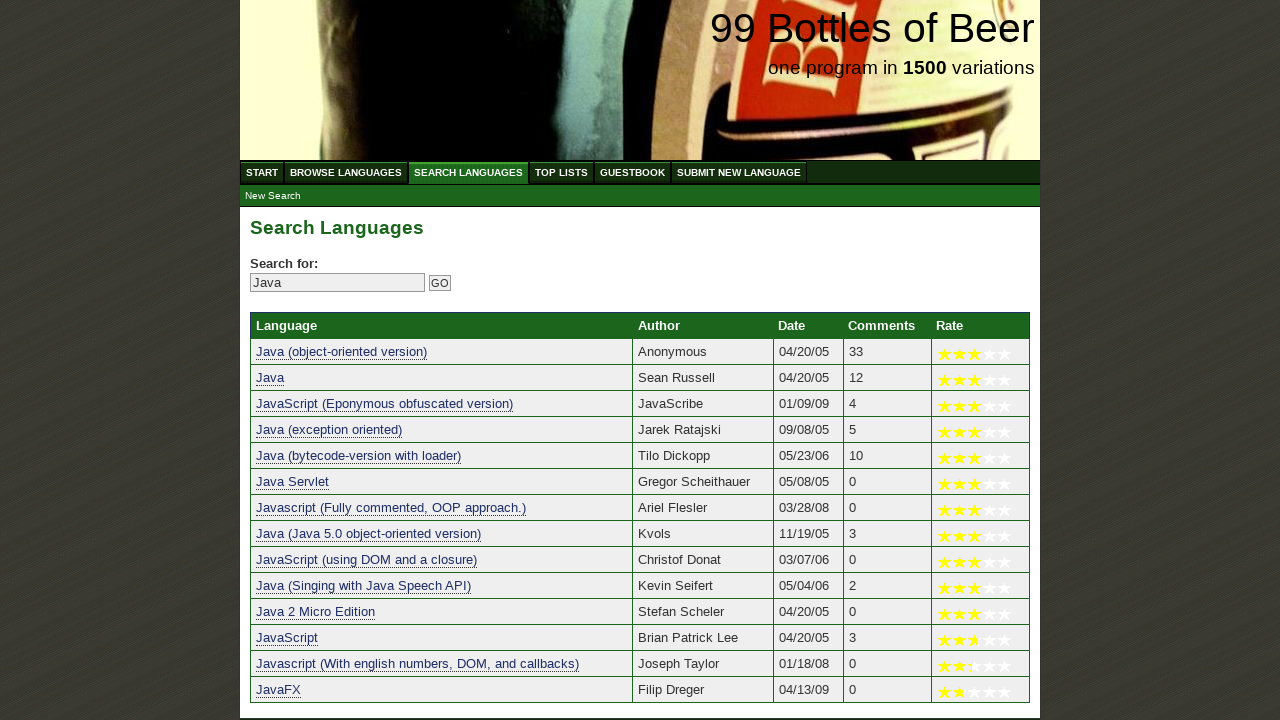

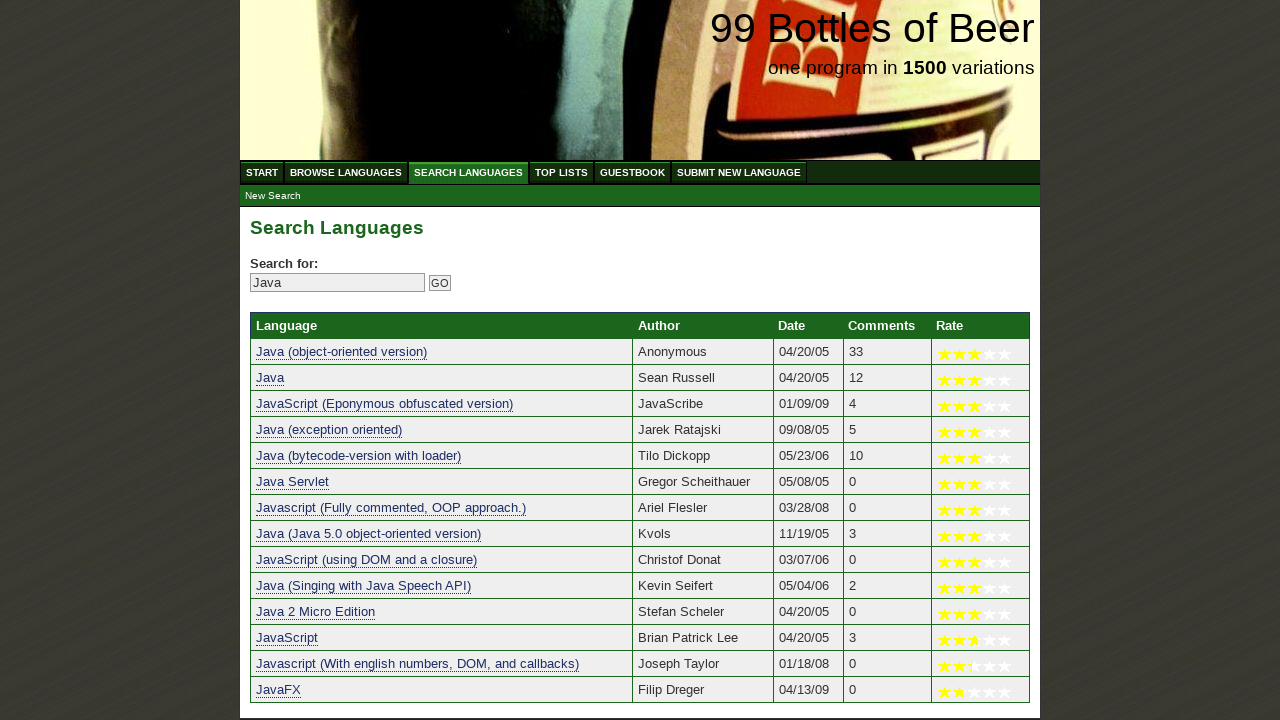